Navigates to the Cydeo practice inputs page and clicks the Home link to verify navigation works correctly

Starting URL: https://practice.cydeo.com/inputs

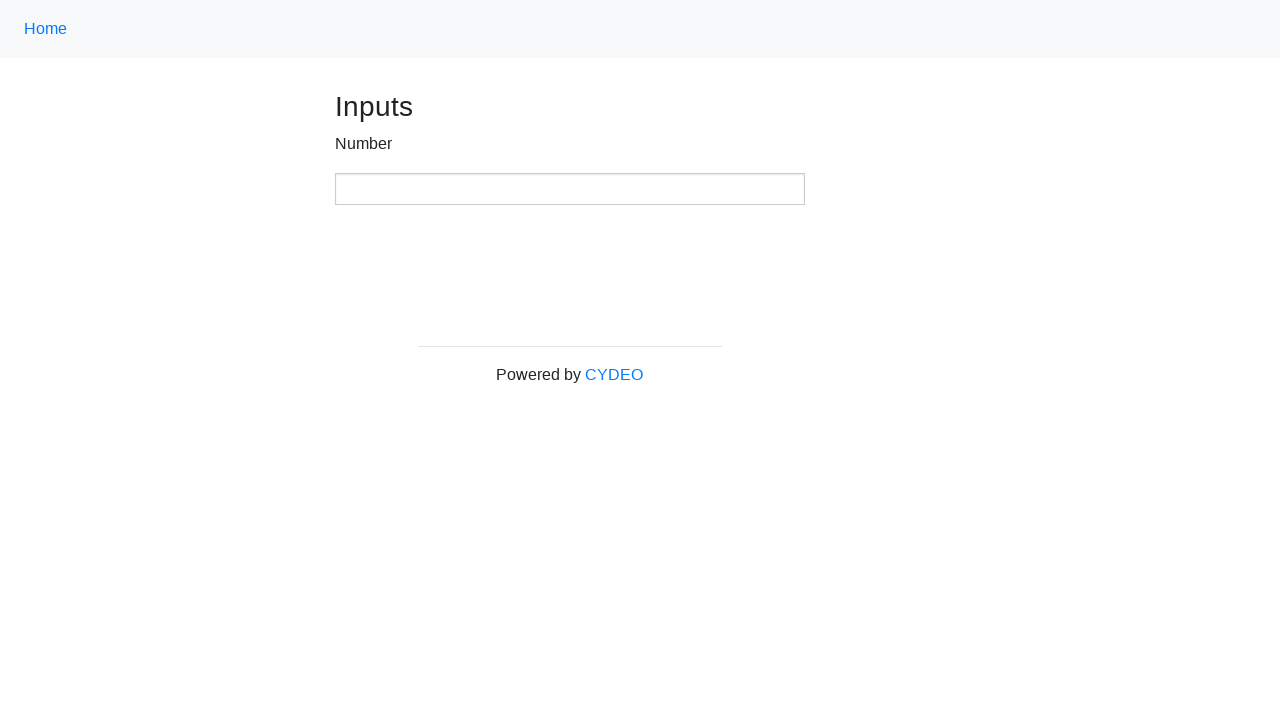

Clicked the Home link using class name locator at (46, 29) on .nav-link
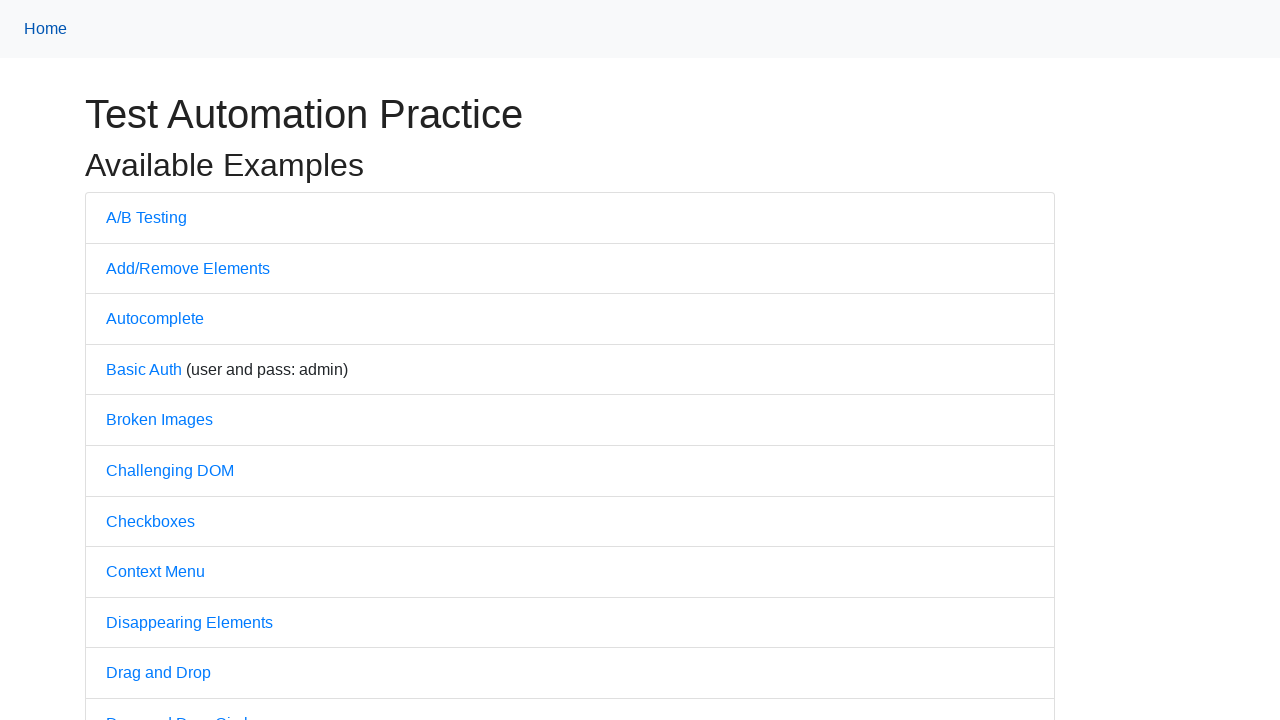

Navigation completed and page loaded
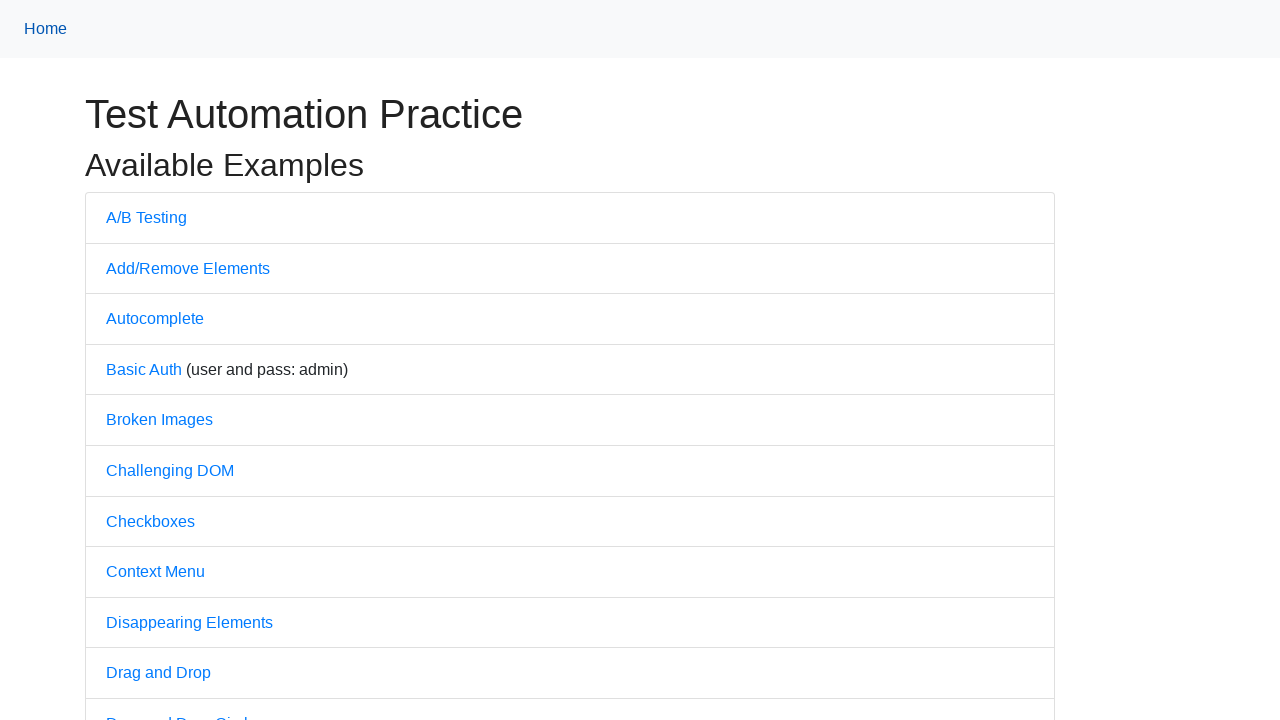

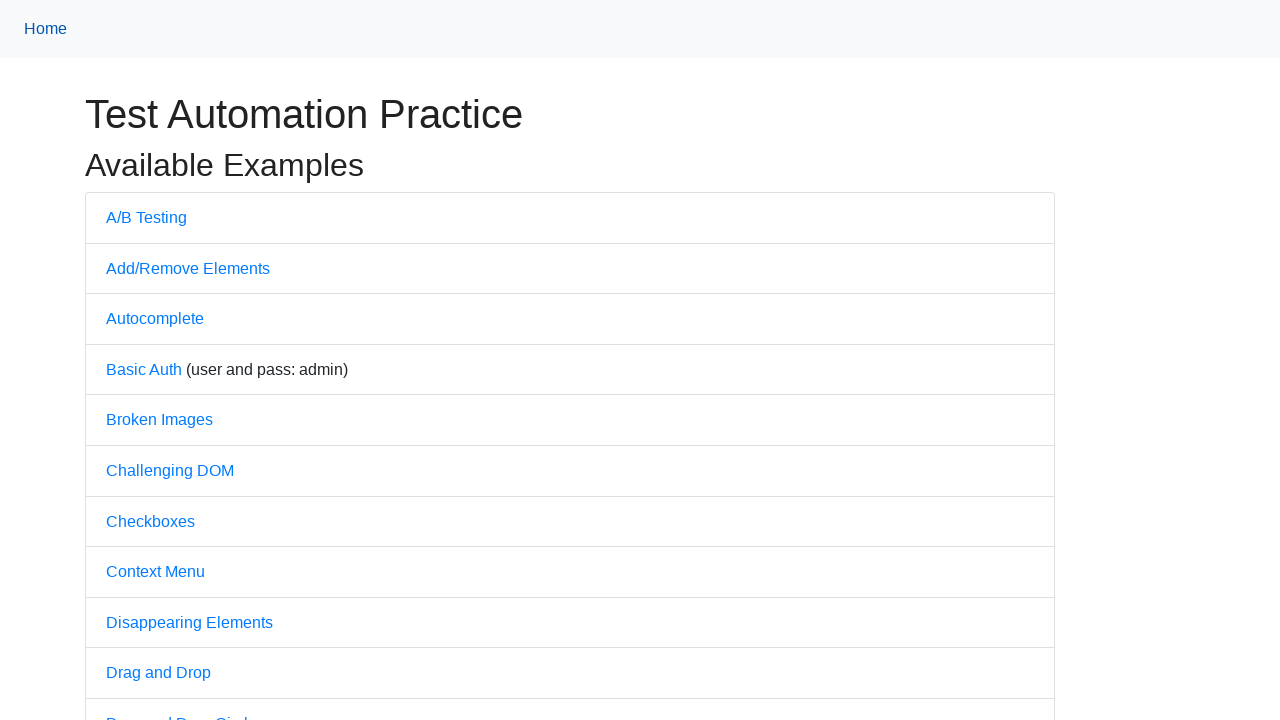